Opens two pages in the browser - navigates to alexamaster.net and crunchingbaseteam.com user profile pages

Starting URL: https://www.alexamaster.net/Master/157701

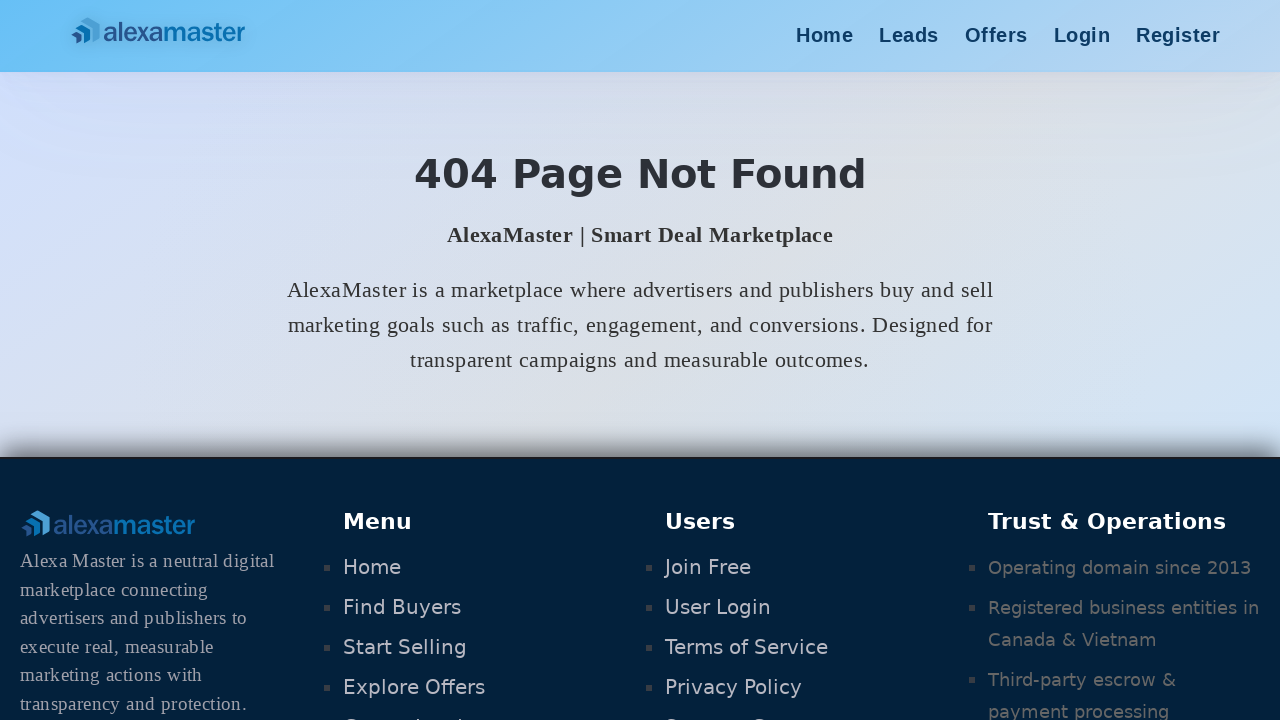

Opened a new page in the browser context
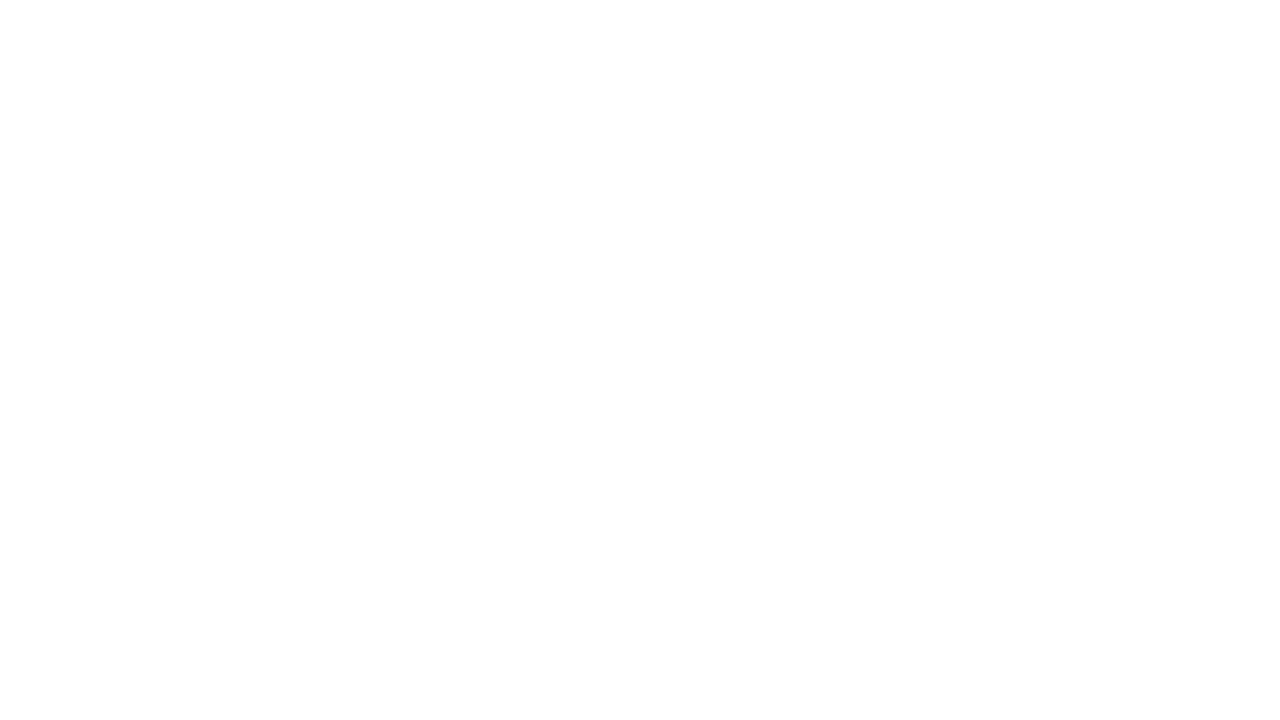

Navigated to crunchingbaseteam.com user profile page for chaowenguo
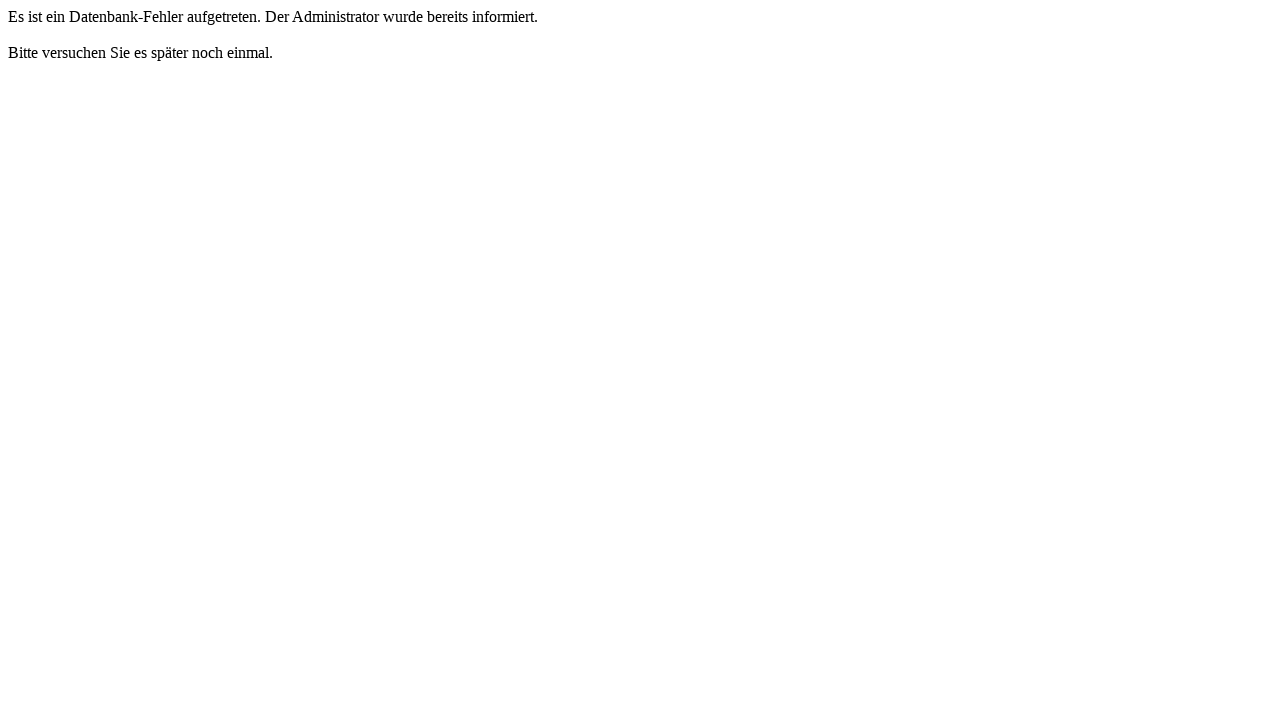

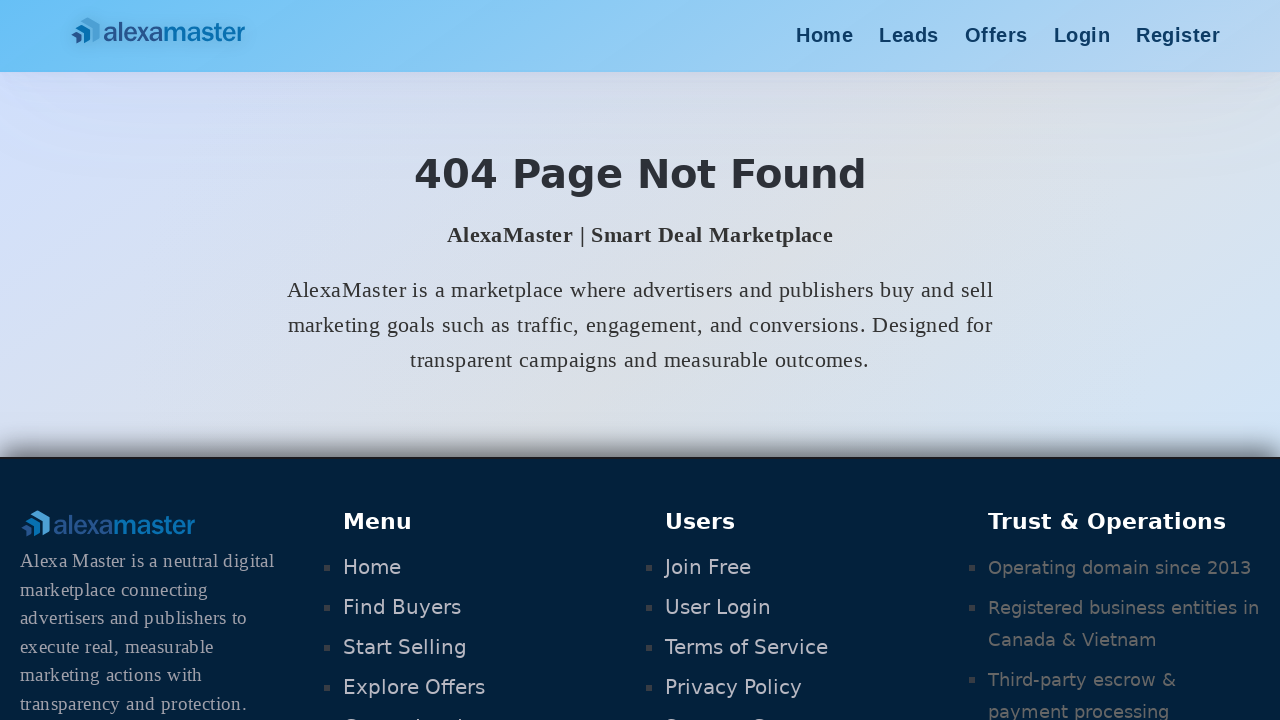